Tests dropdown navigation functionality by clicking a dropdown button, selecting Facebook link, navigating back, then selecting FlipKart link from the same dropdown.

Starting URL: http://omayo.blogspot.com/

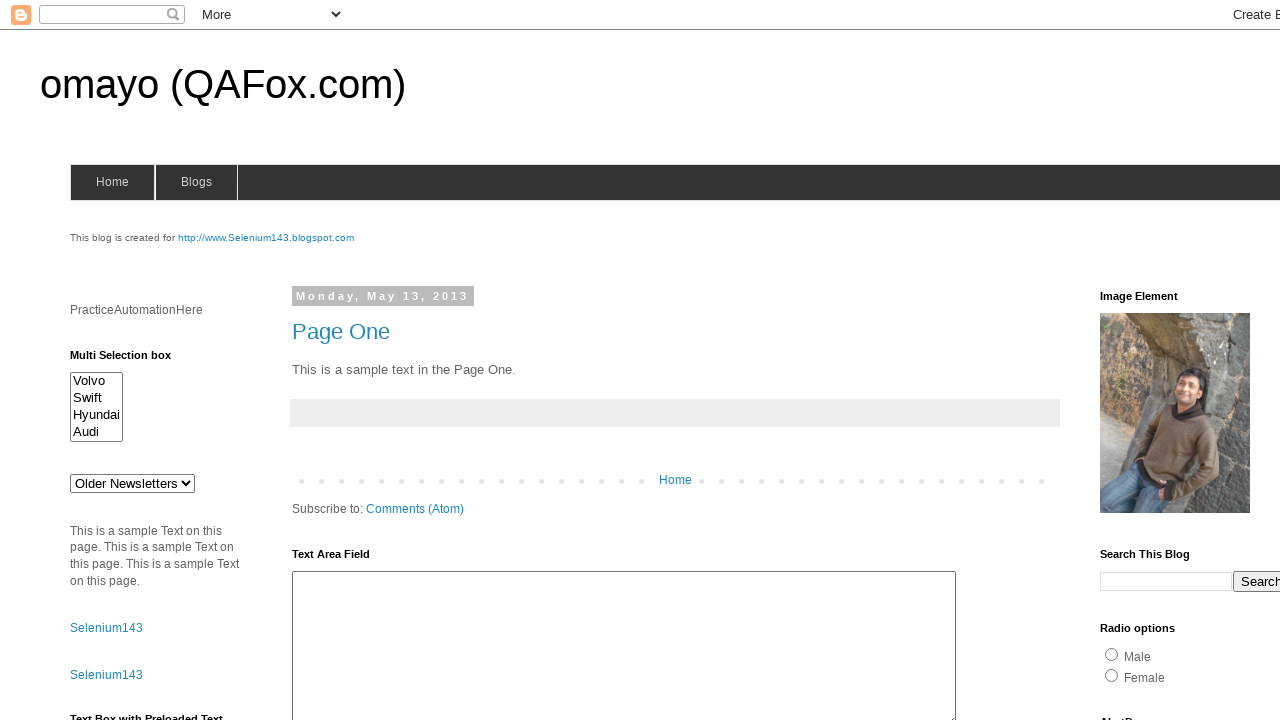

Clicked dropdown button to open dropdown menu at (1227, 360) on .dropbtn
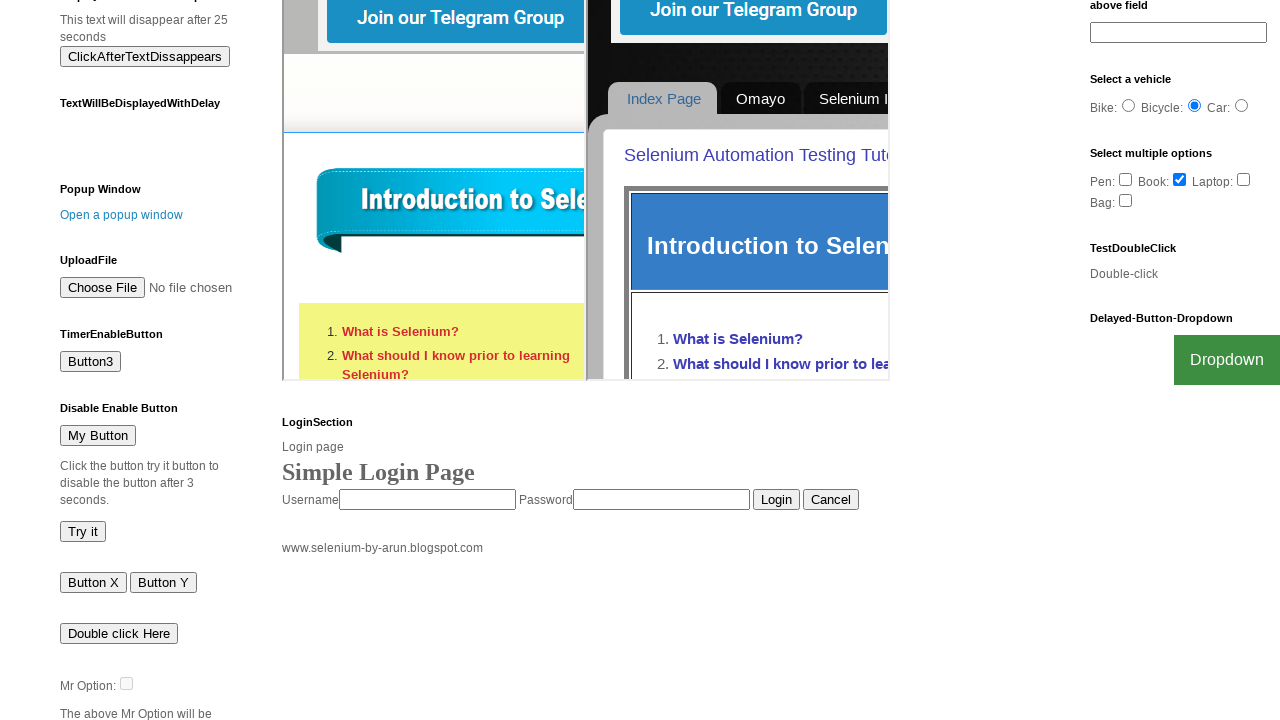

Selected Facebook link from dropdown at (1200, 700) on a:text('Facebook')
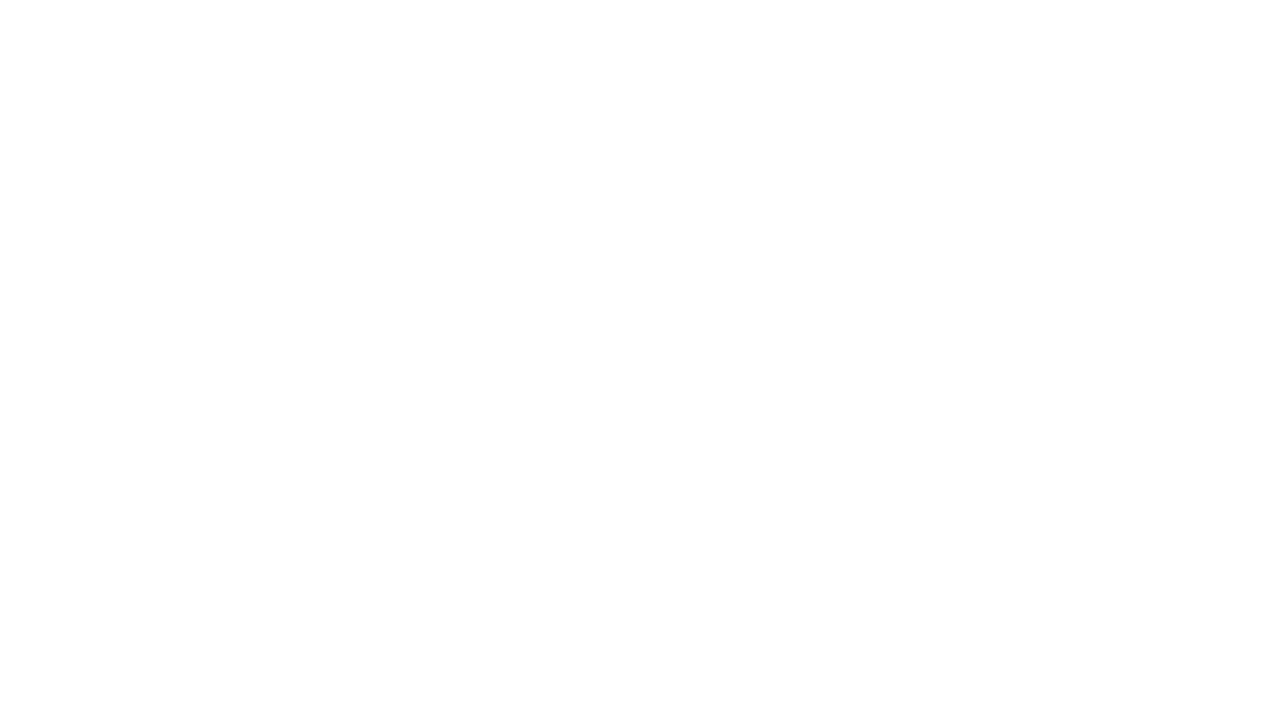

Navigated back to previous page
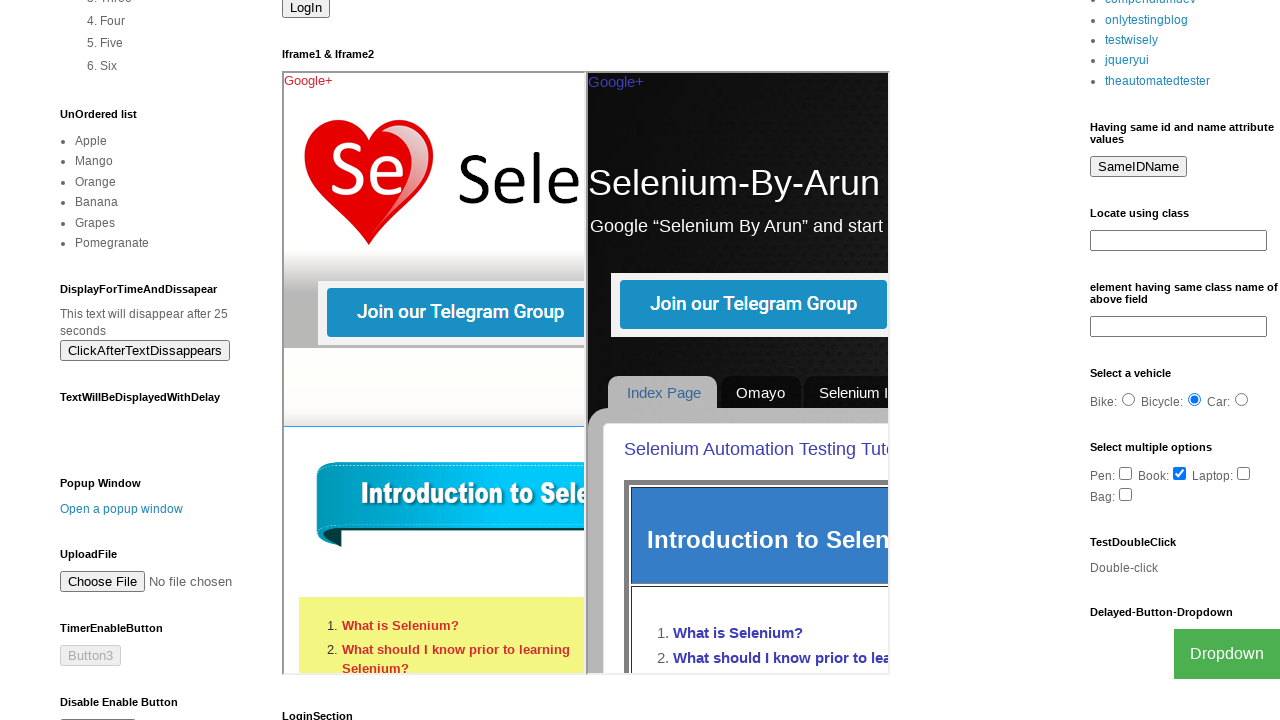

Clicked dropdown button to open dropdown menu again at (1227, 654) on .dropbtn
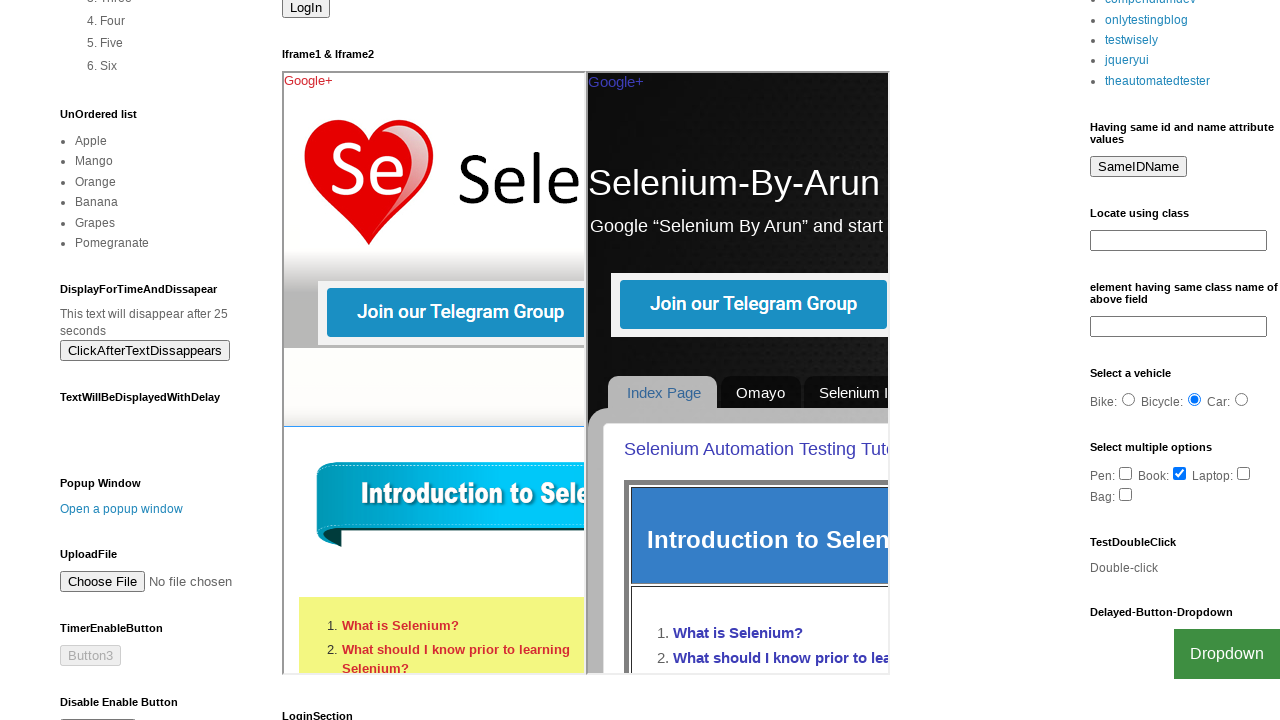

Selected FlipKart link from dropdown at (1200, 700) on a:text('FlipKart')
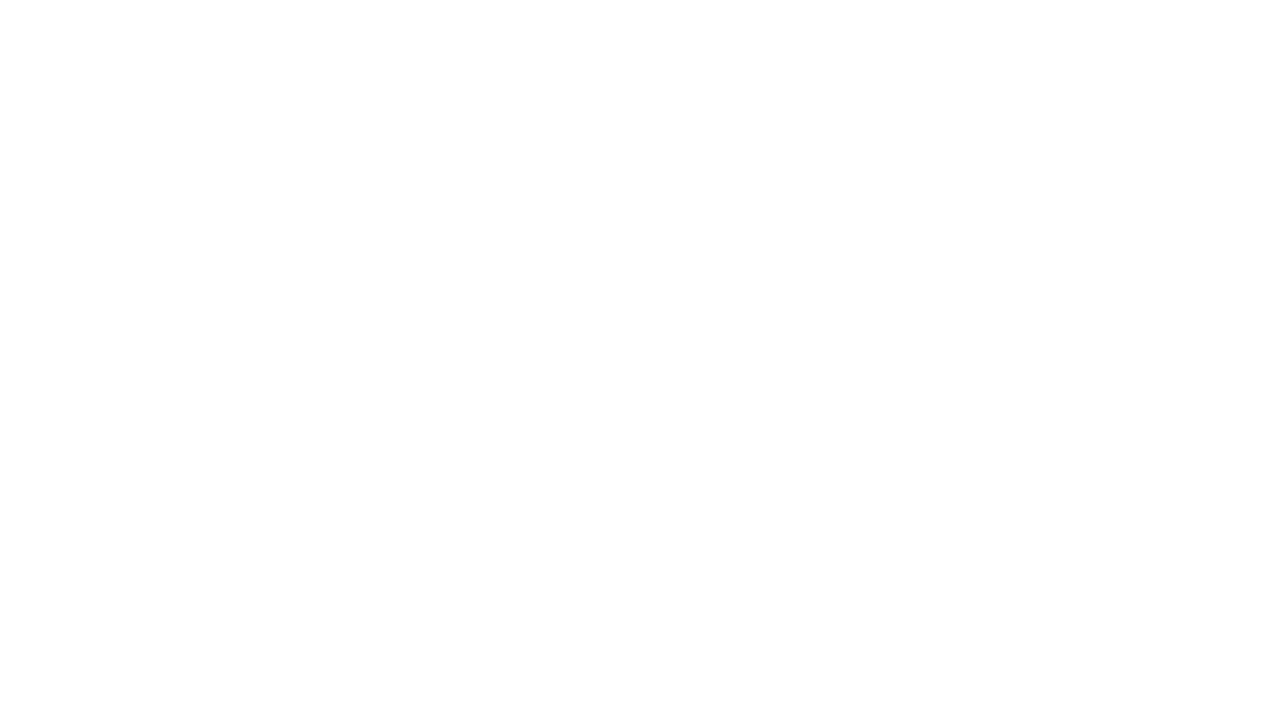

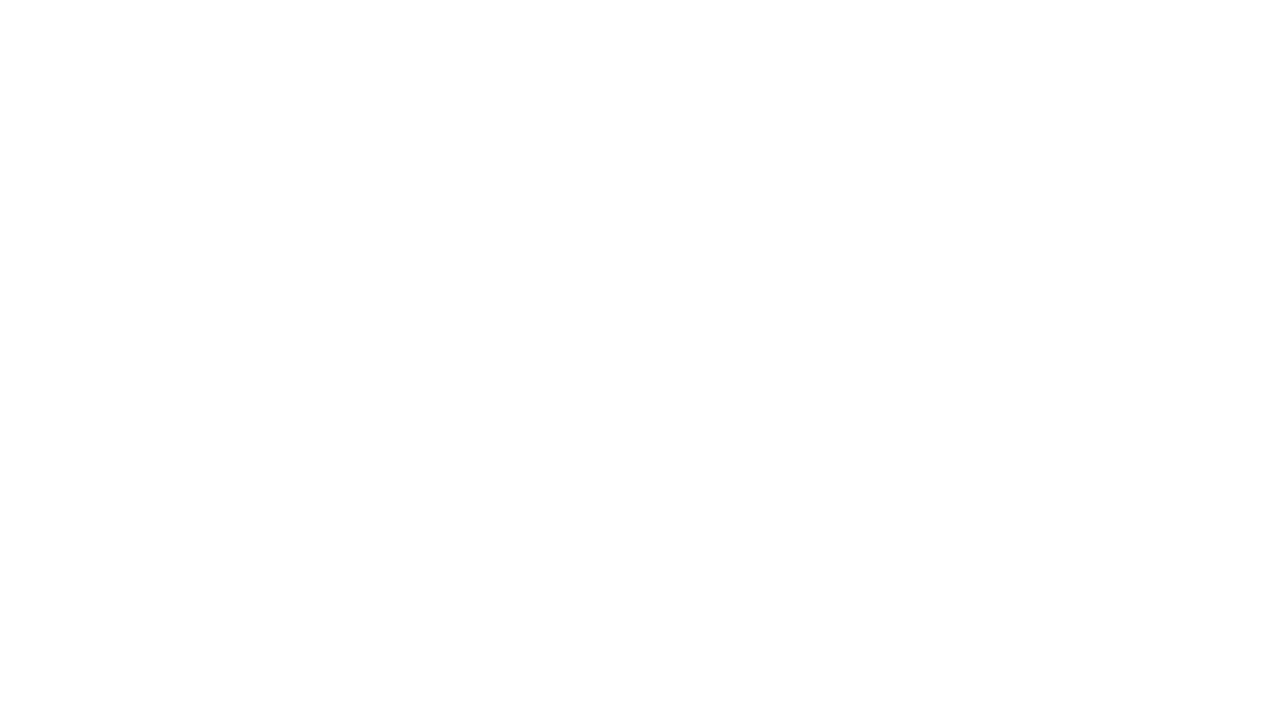